Tests React Semantic UI dropdown selection by selecting different friend names (Matt, Christian, Elliot Fu) from the dropdown

Starting URL: https://react.semantic-ui.com/maximize/dropdown-example-selection/

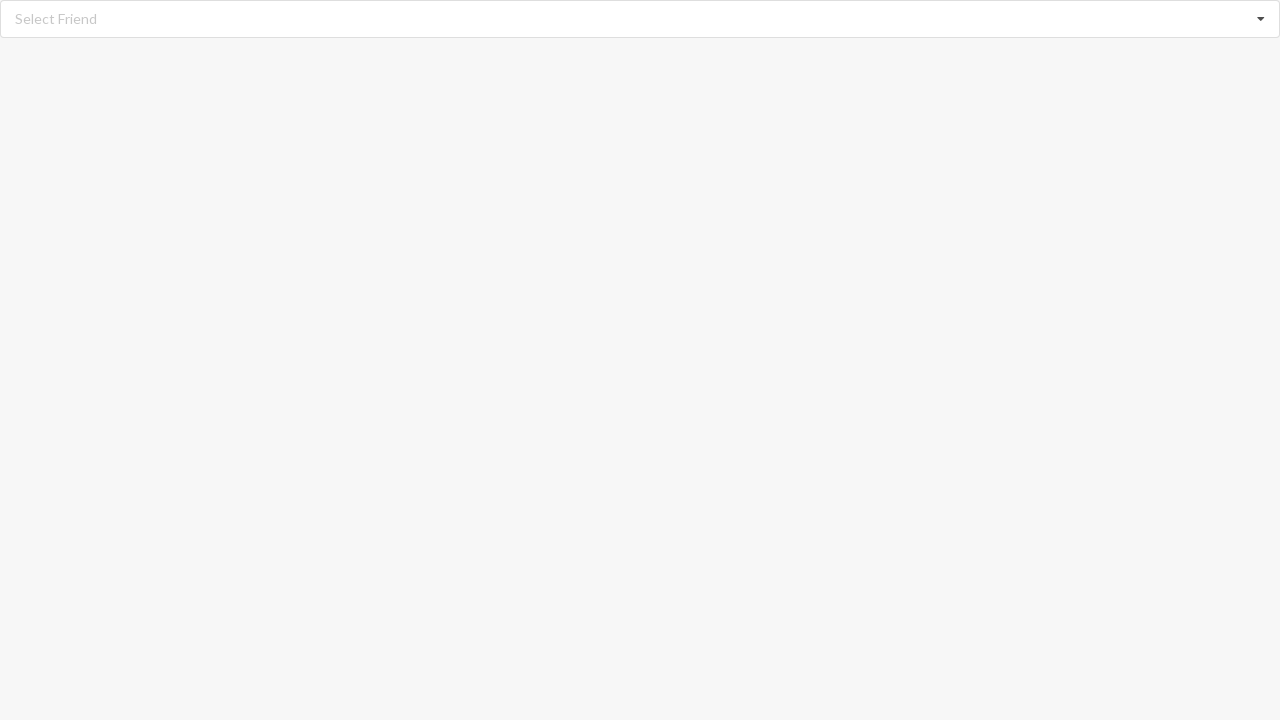

Waited for dropdown icon to load on React Semantic UI dropdown page
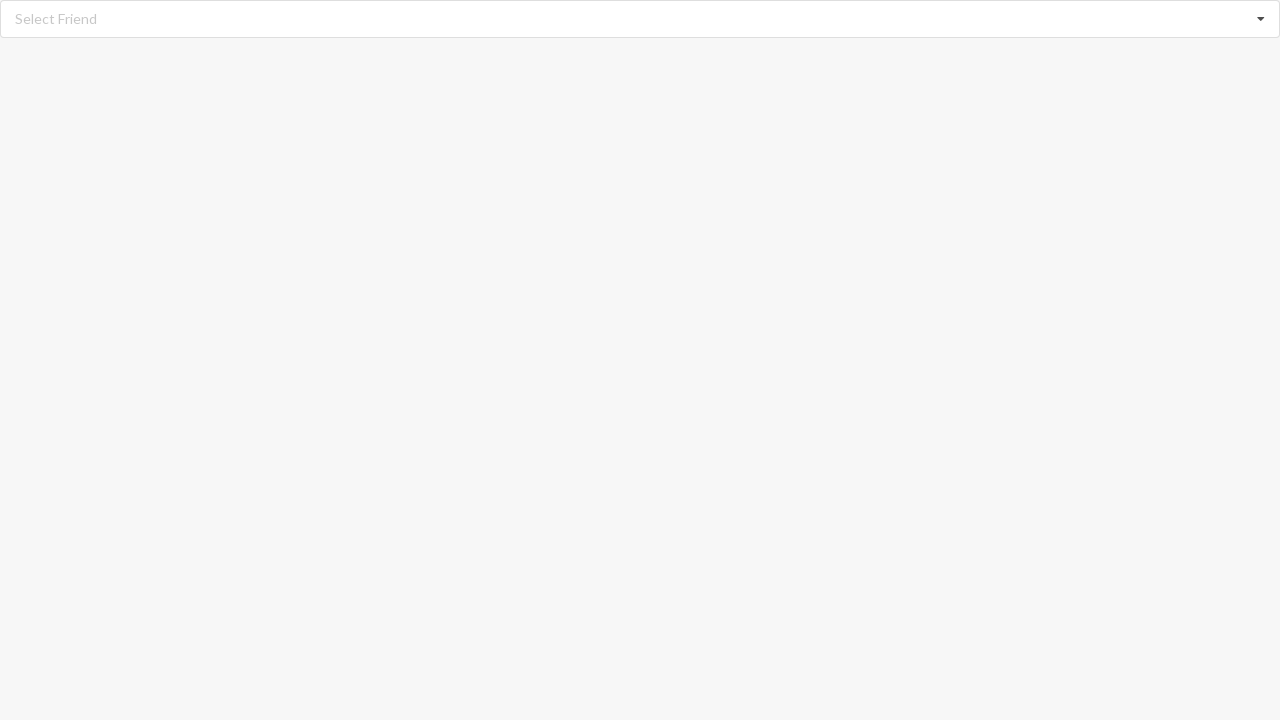

Clicked dropdown icon to open selection menu at (1261, 19) on i.dropdown.icon
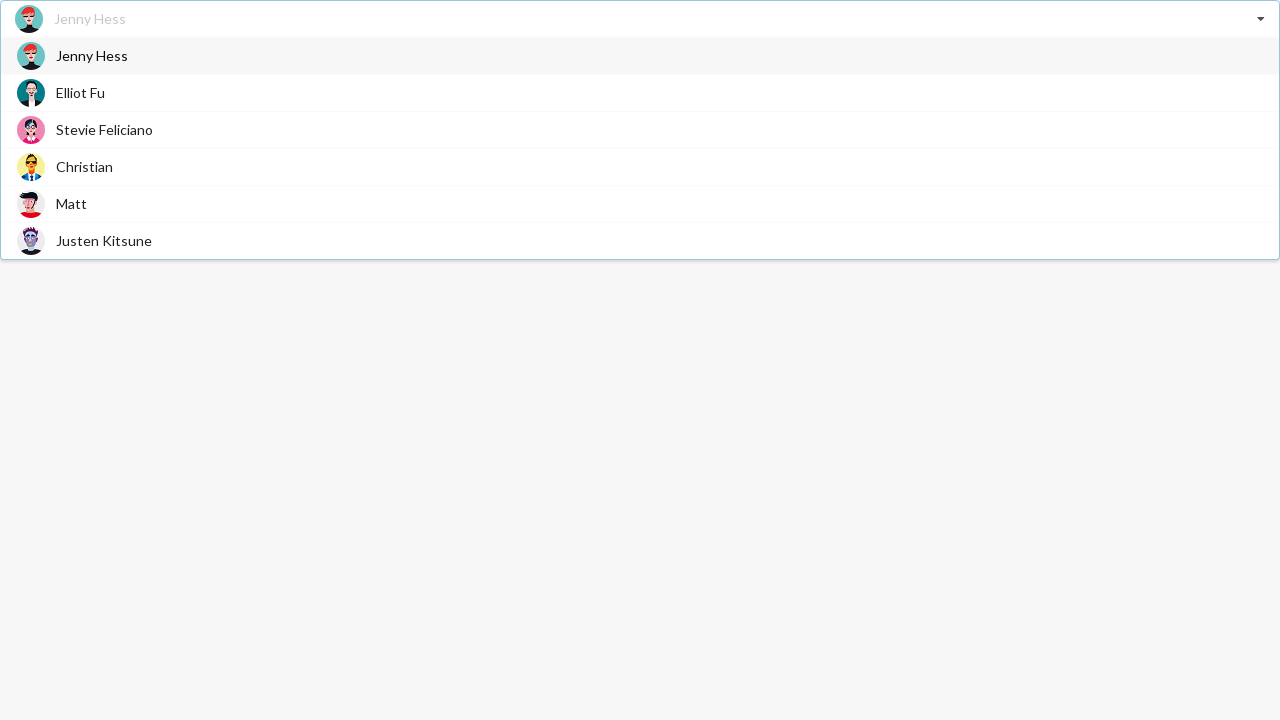

Waited for dropdown menu options to appear
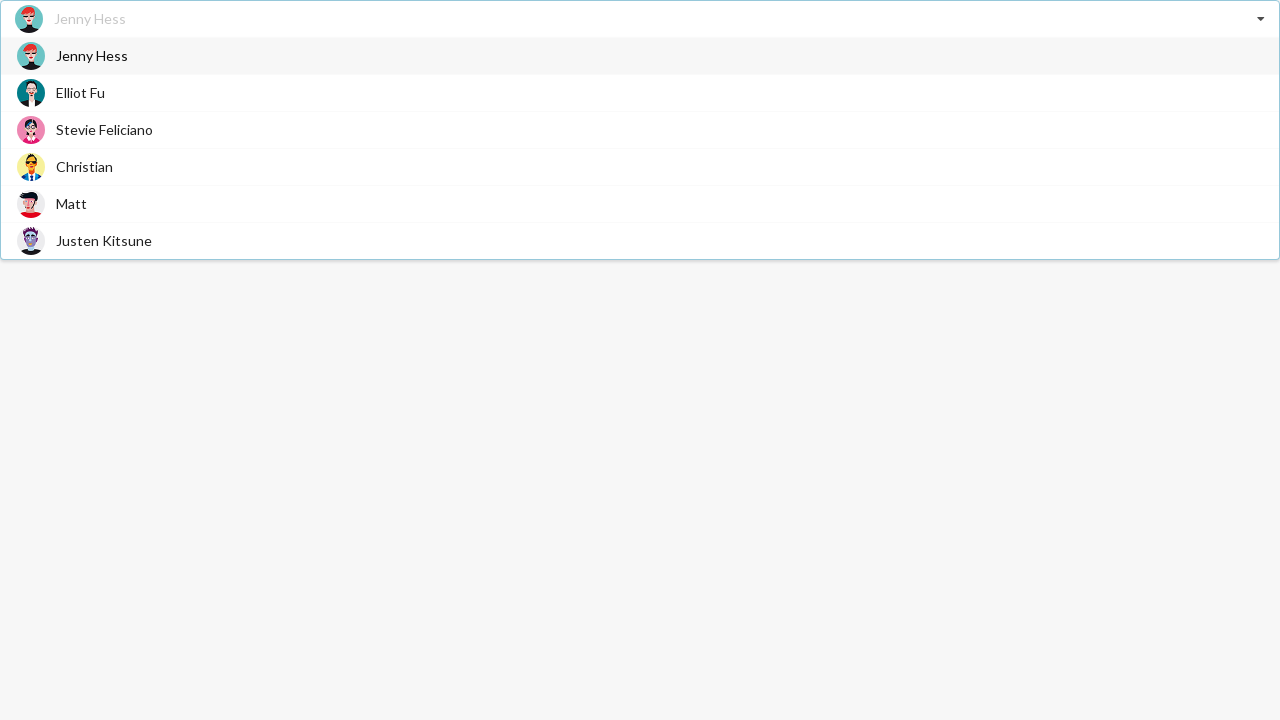

Selected 'Matt' from the dropdown menu at (72, 204) on div.menu span.text:has-text('Matt')
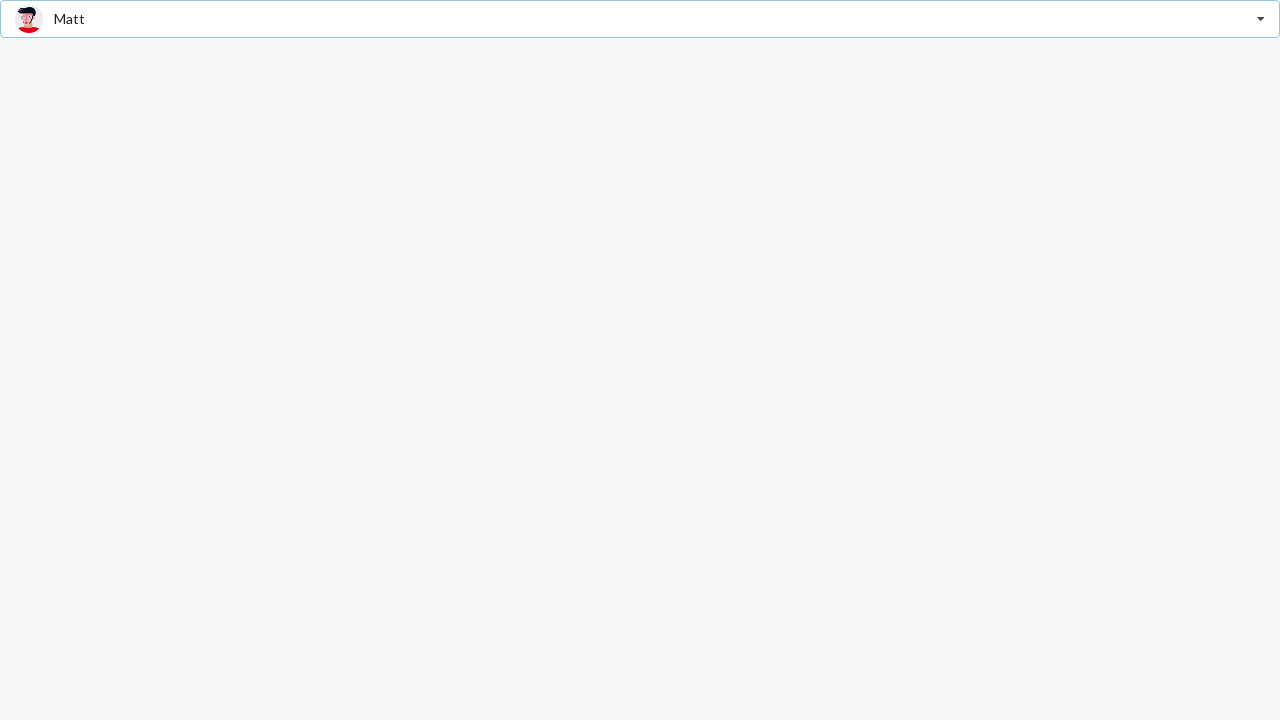

Clicked dropdown icon to open selection menu again at (1261, 19) on i.dropdown.icon
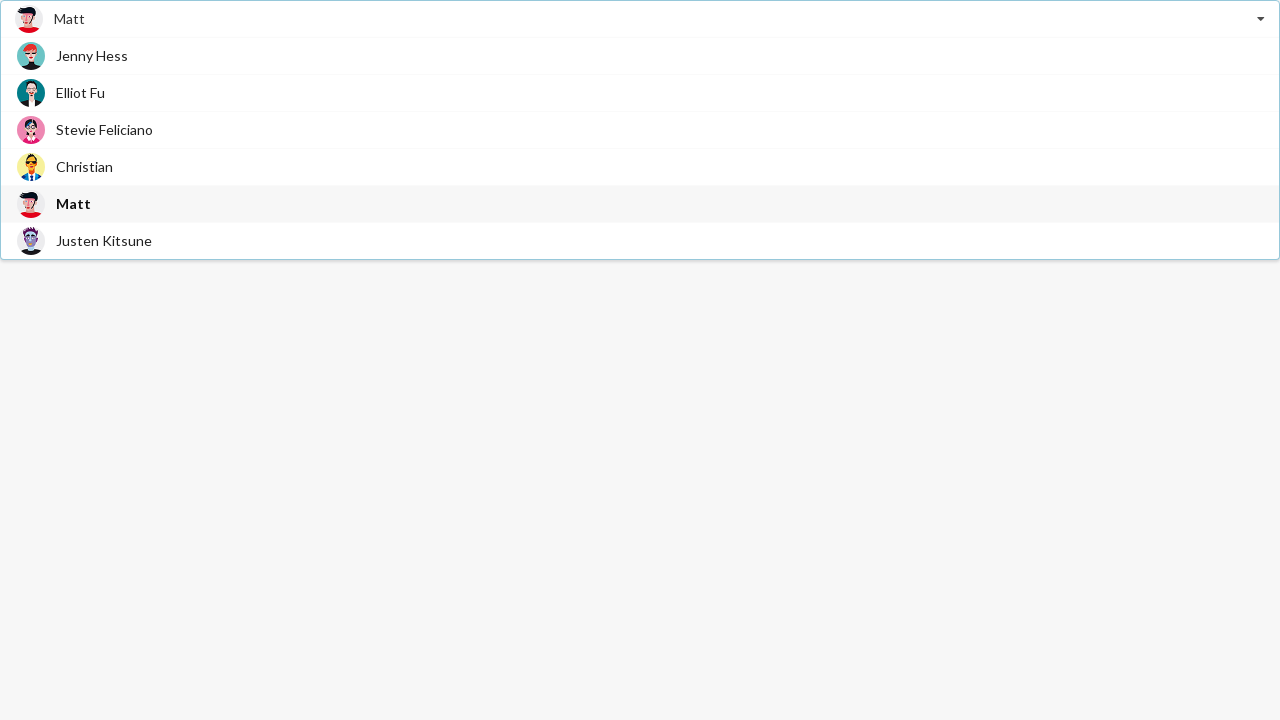

Waited for dropdown menu options to appear
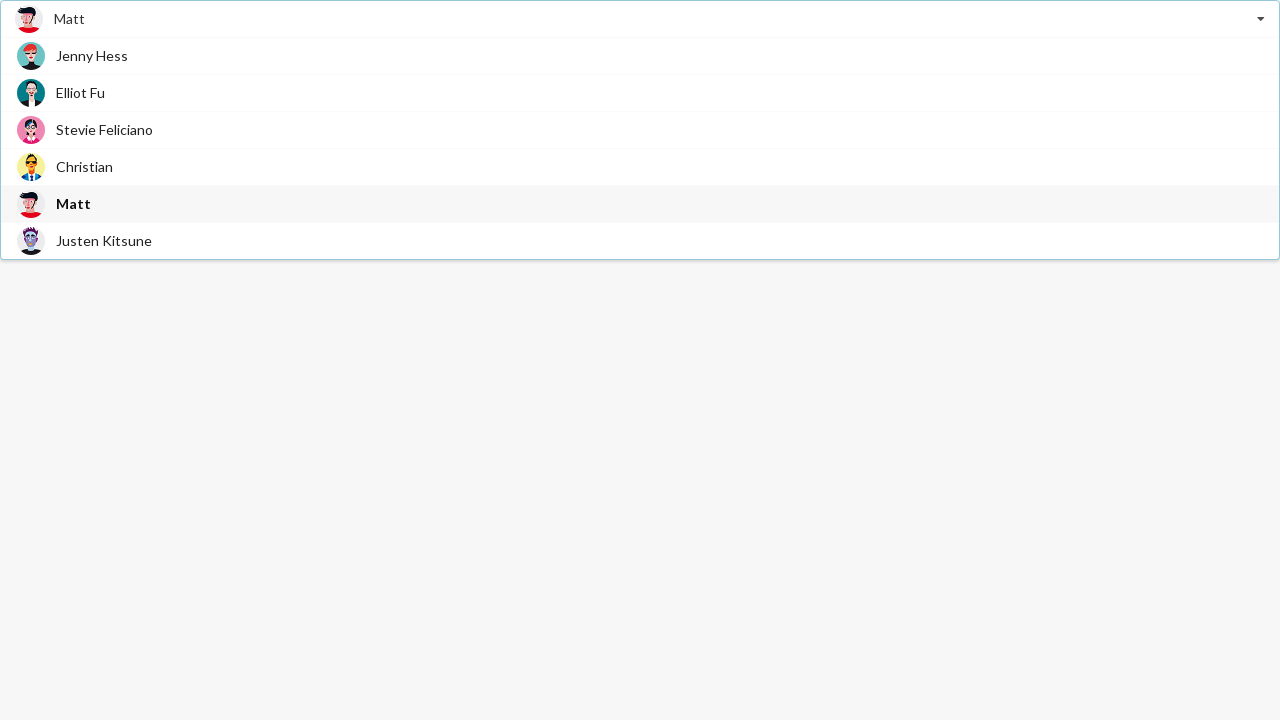

Selected 'Christian' from the dropdown menu at (84, 166) on div.menu span.text:has-text('Christian')
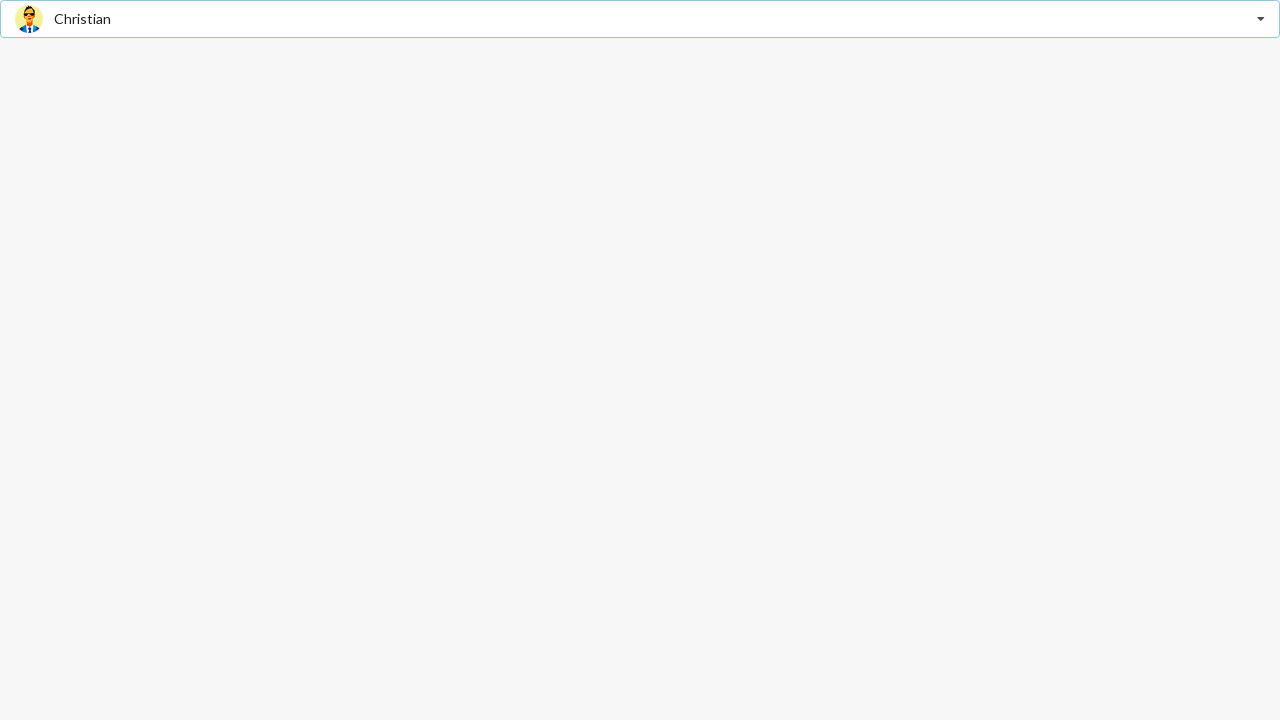

Clicked dropdown icon to open selection menu for third time at (1261, 19) on i.dropdown.icon
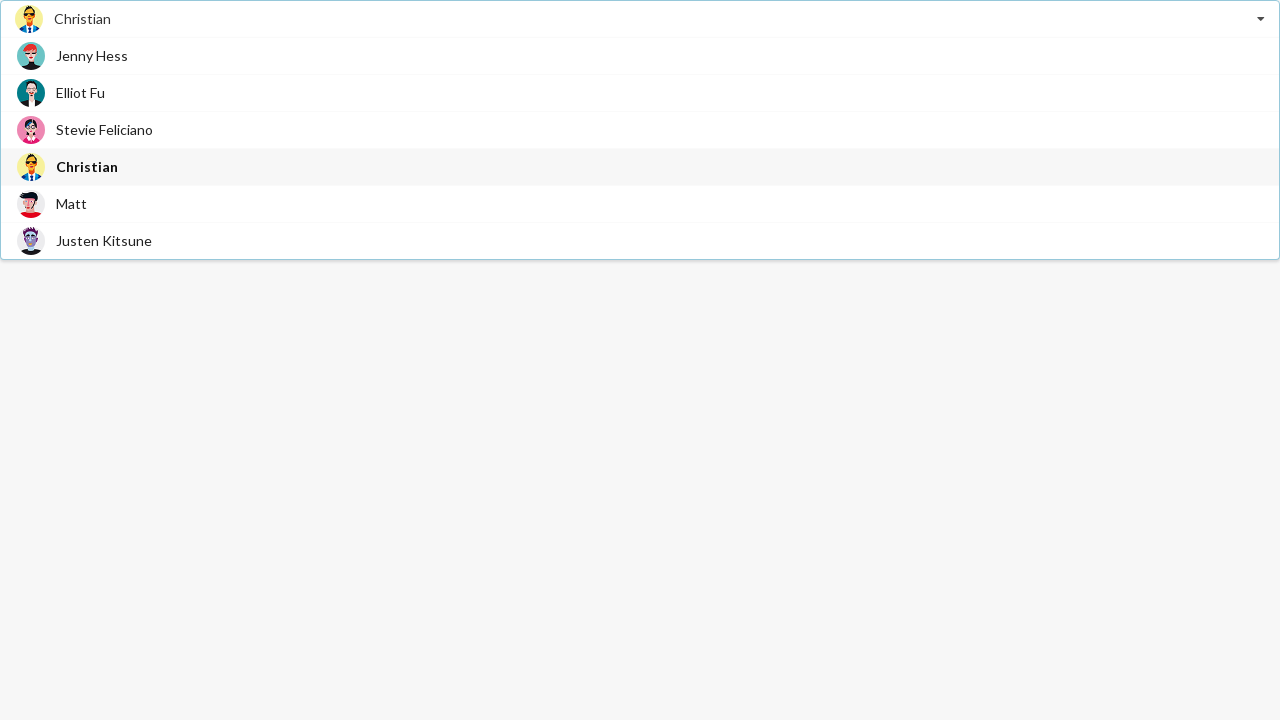

Waited for dropdown menu options to appear
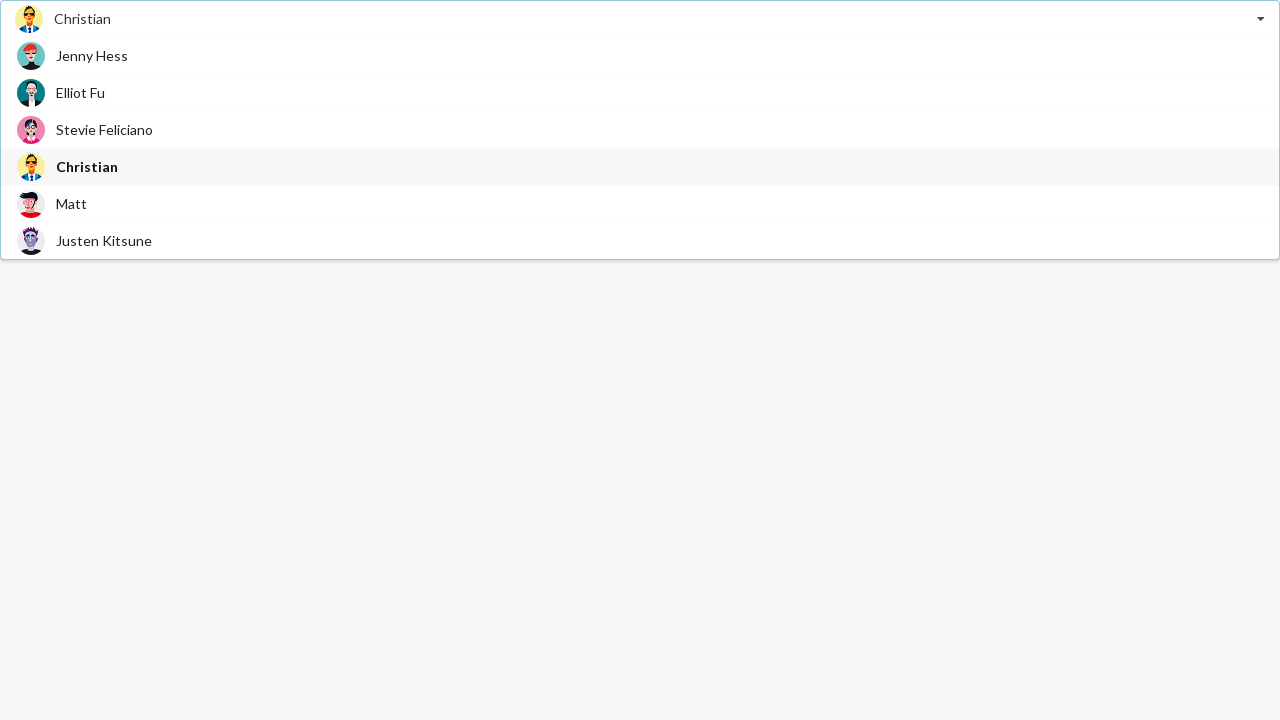

Selected 'Elliot Fu' from the dropdown menu at (80, 92) on div.menu span.text:has-text('Elliot Fu')
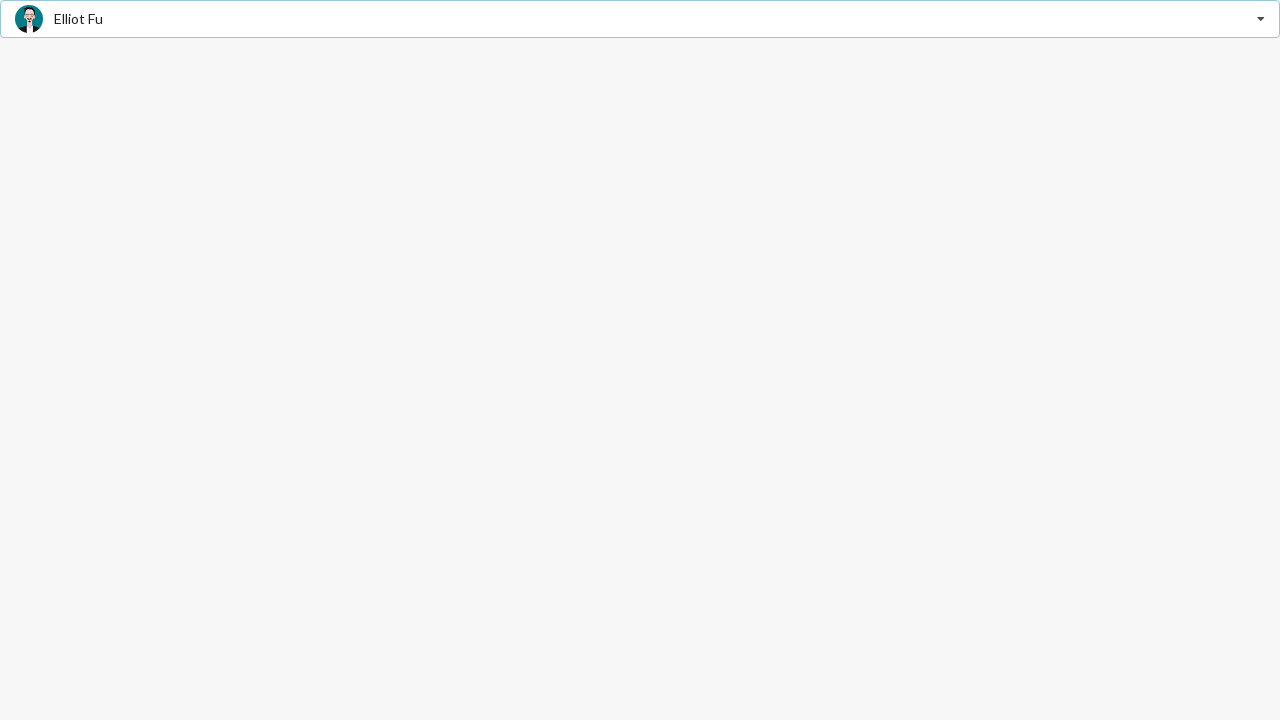

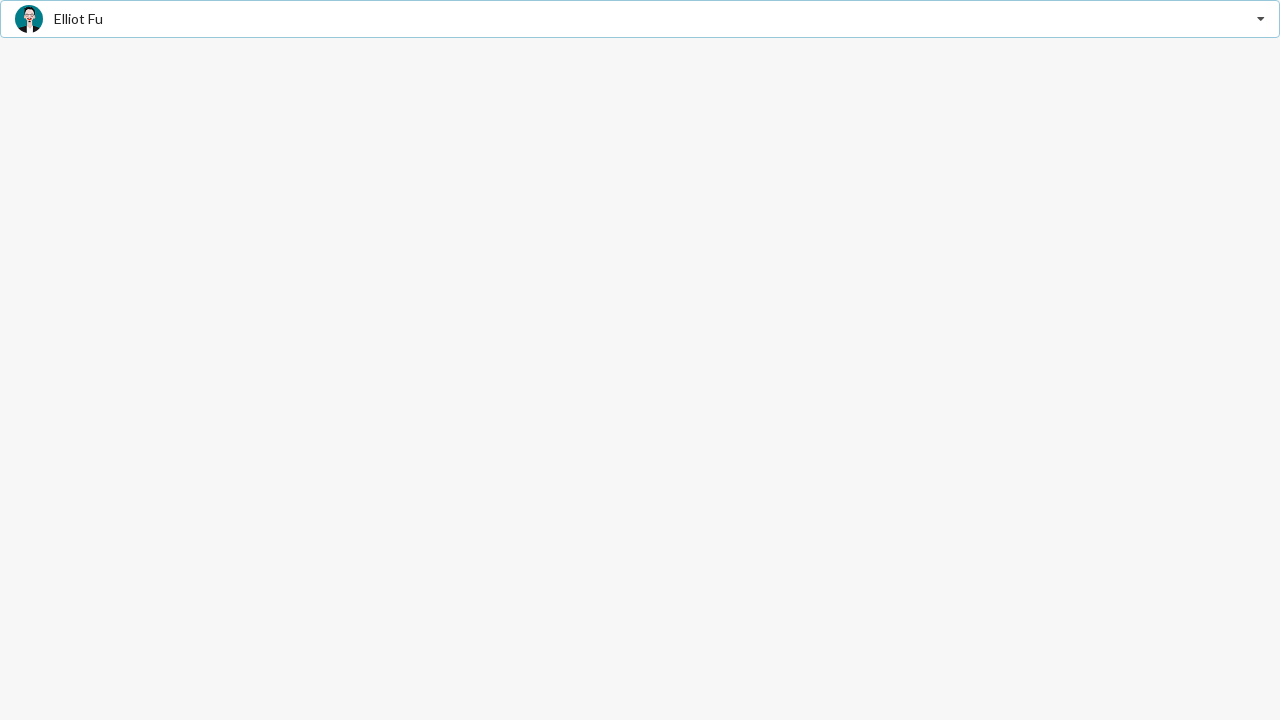